Tests show/hide functionality by hiding and showing a text input, then entering text

Starting URL: https://codenboxautomationlab.com/practice

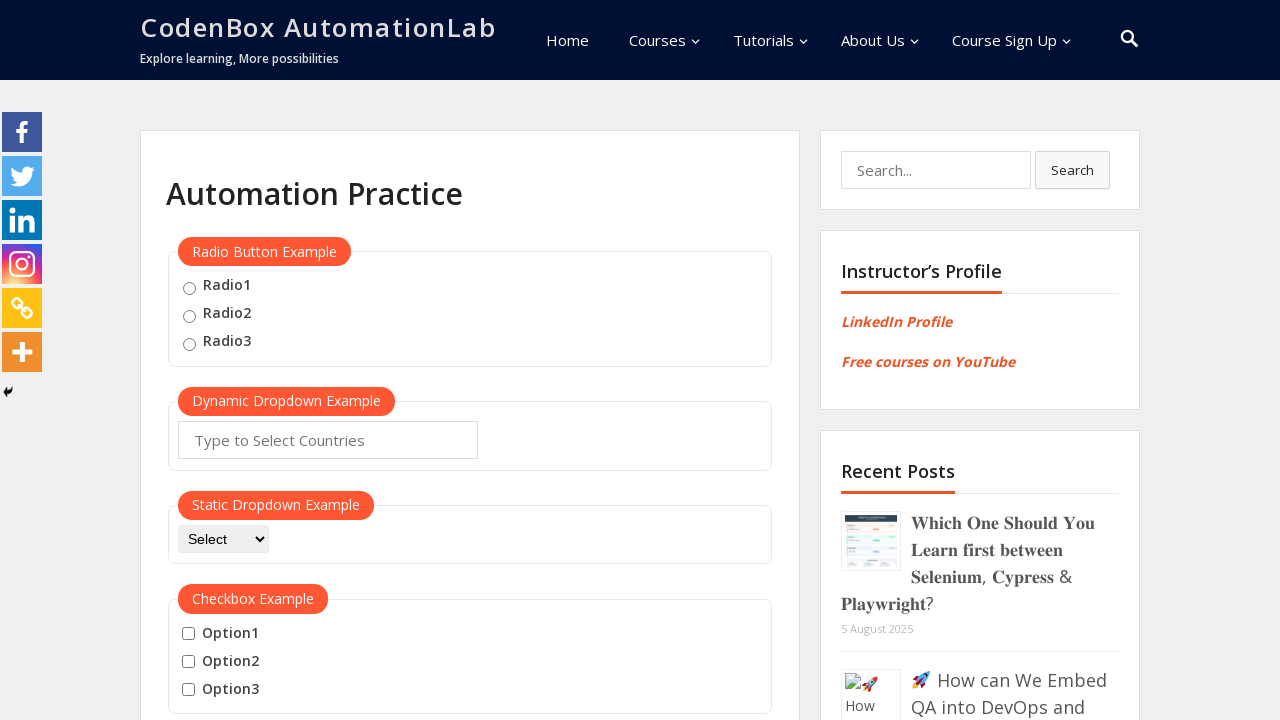

Clicked hide button to hide text input at (208, 360) on #hide-textbox
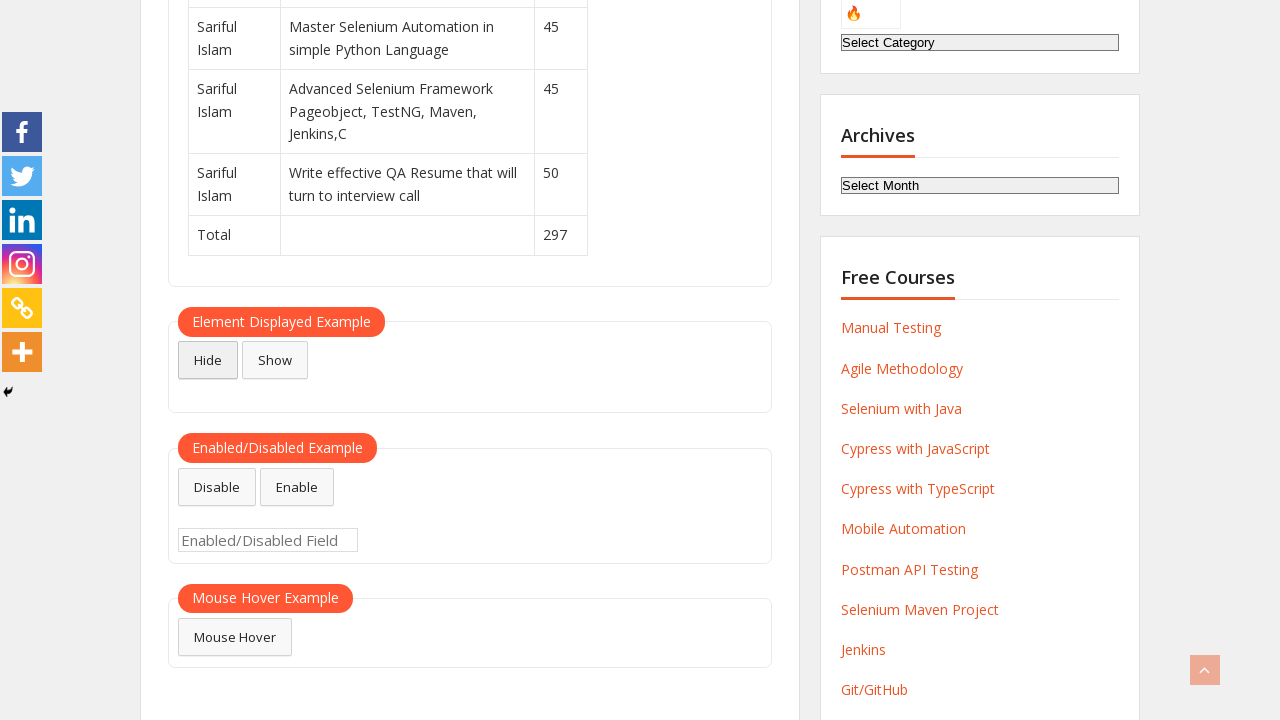

Clicked show button to display text input at (275, 360) on #show-textbox
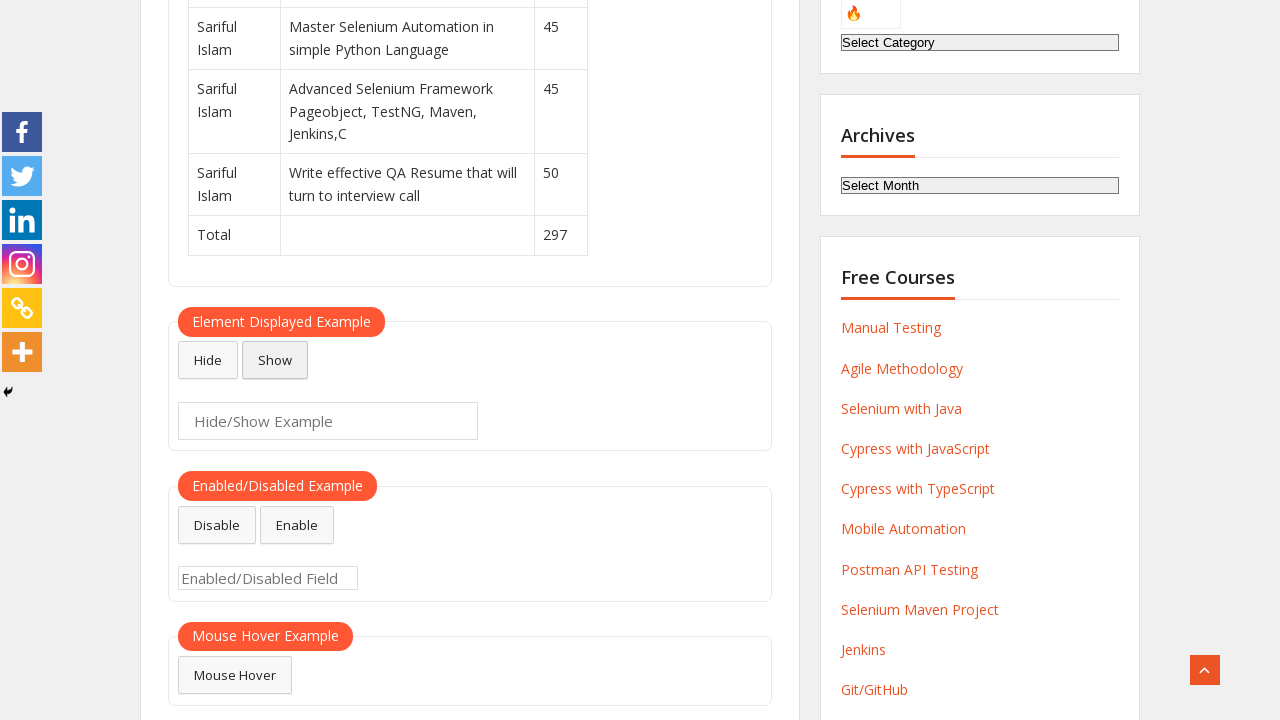

Entered text 'SAWSAN' into the displayed text input field on #displayed-text
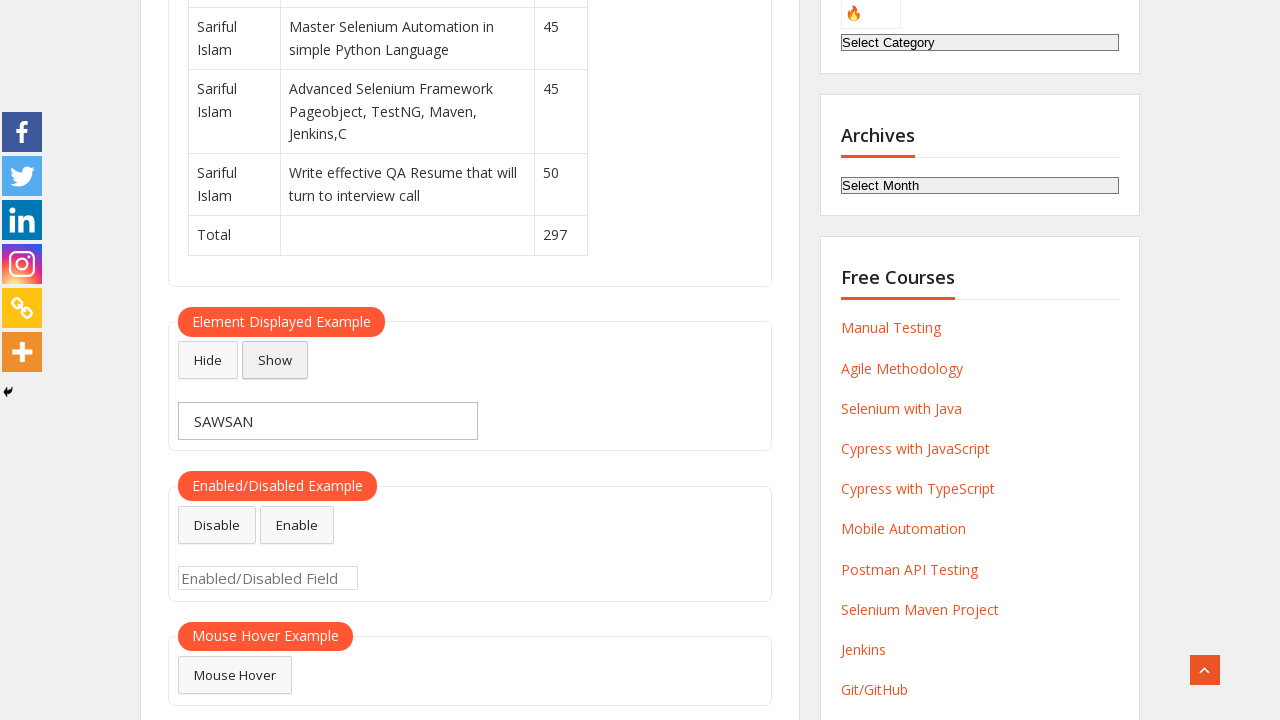

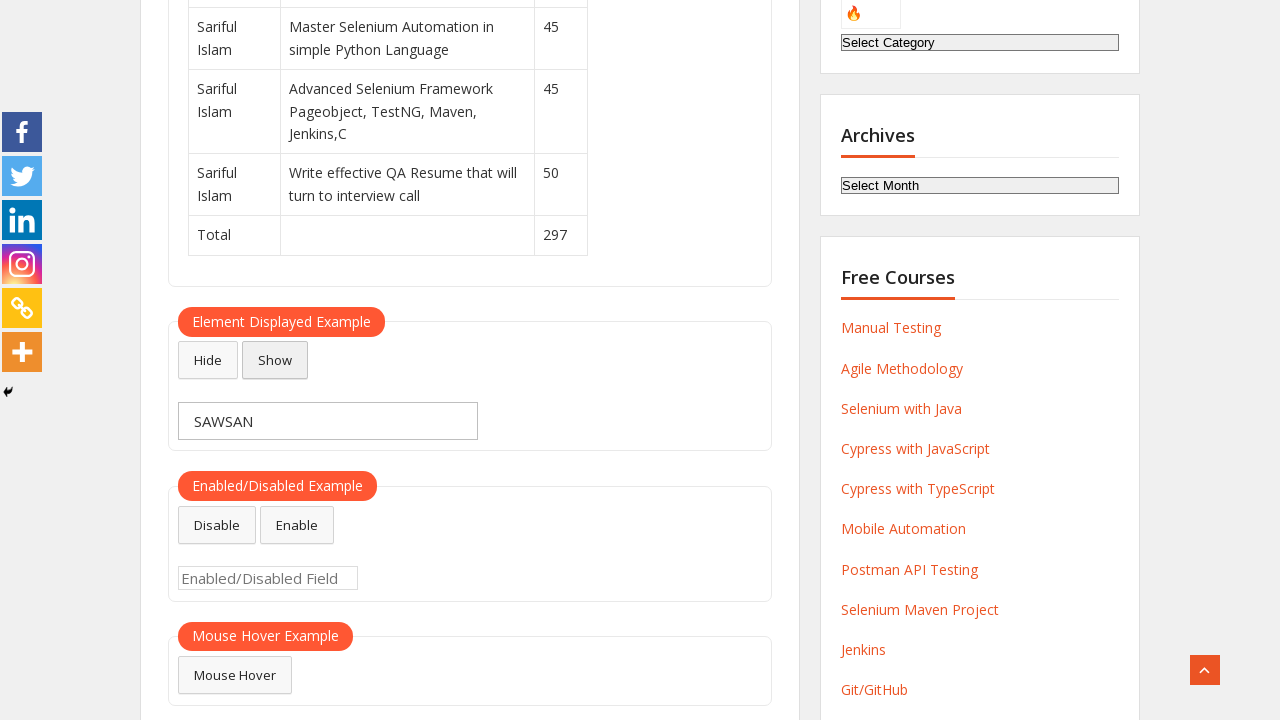